Navigates to buttons page and verifies that a specific button is disabled

Starting URL: https://letcode.in/test

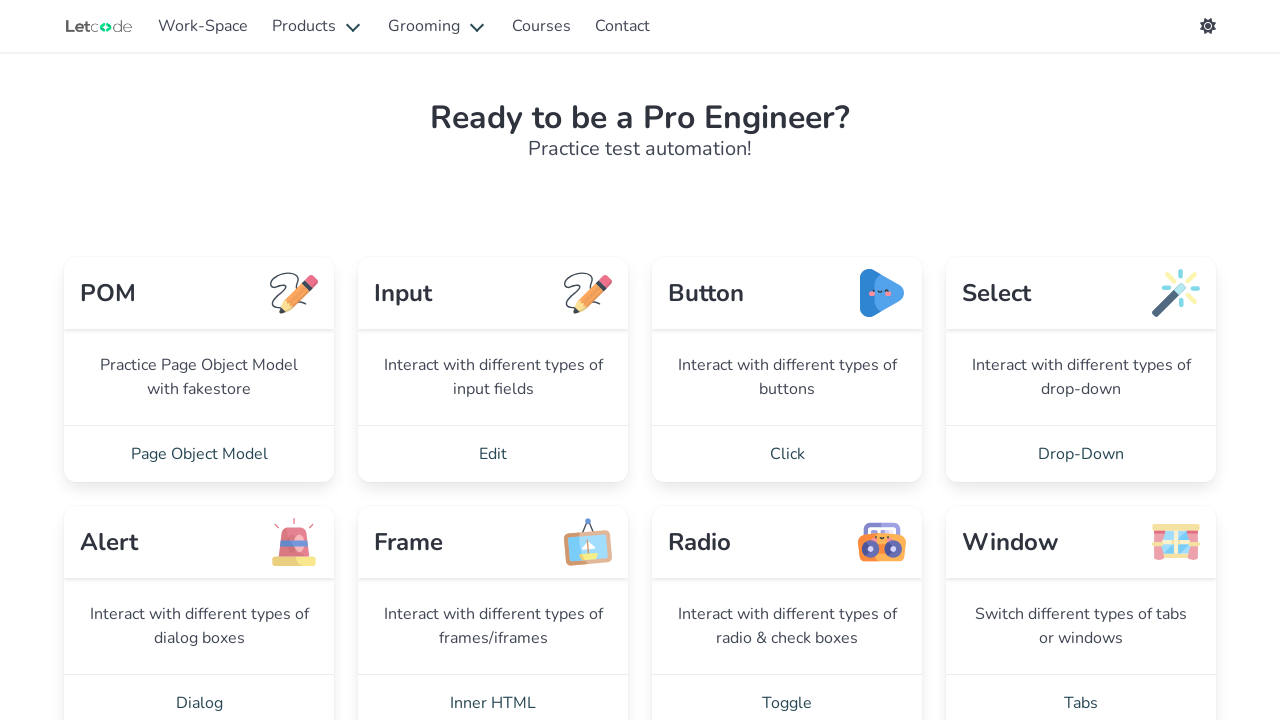

Clicked on 'Click' link to navigate to buttons page at (787, 454) on internal:role=link[name="Click"i]
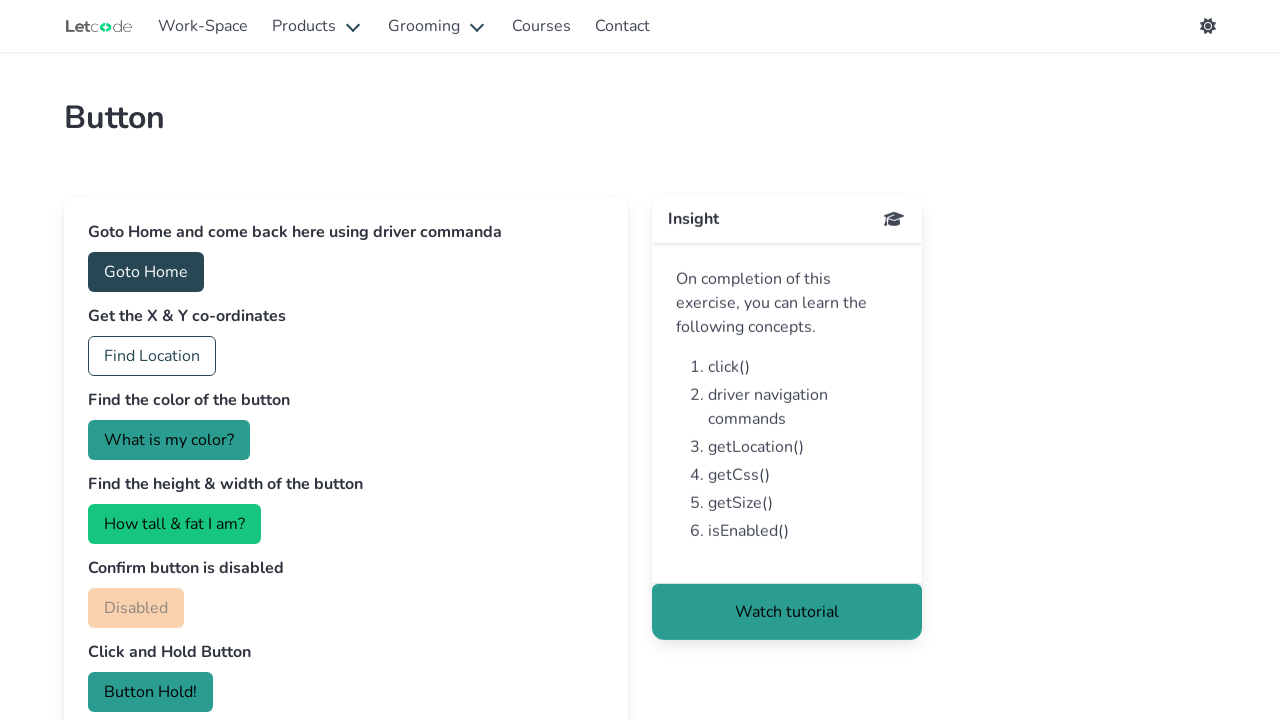

Confirmed that the button with ID 'isDisabled' is disabled
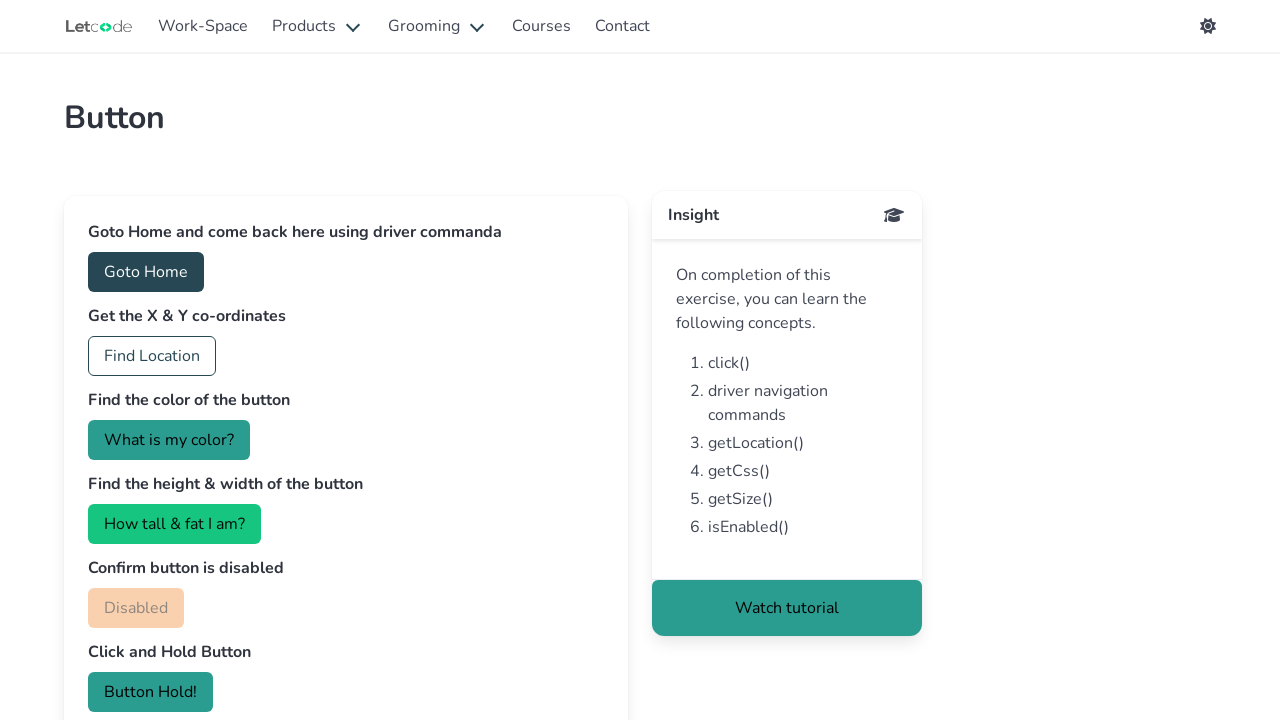

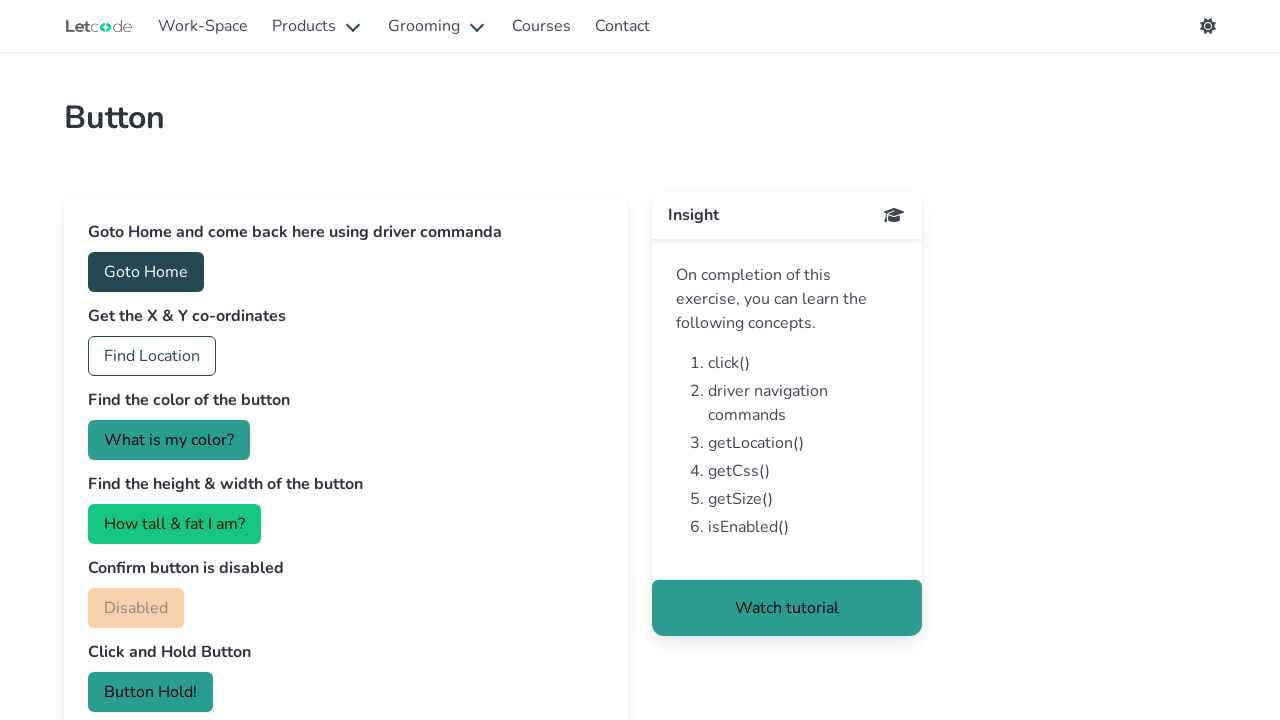